Tests popup and dialog handling by verifying element visibility, clicking to hide elements, accepting browser dialogs, hovering over elements, and interacting with content inside an iframe

Starting URL: https://rahulshettyacademy.com/AutomationPractice/

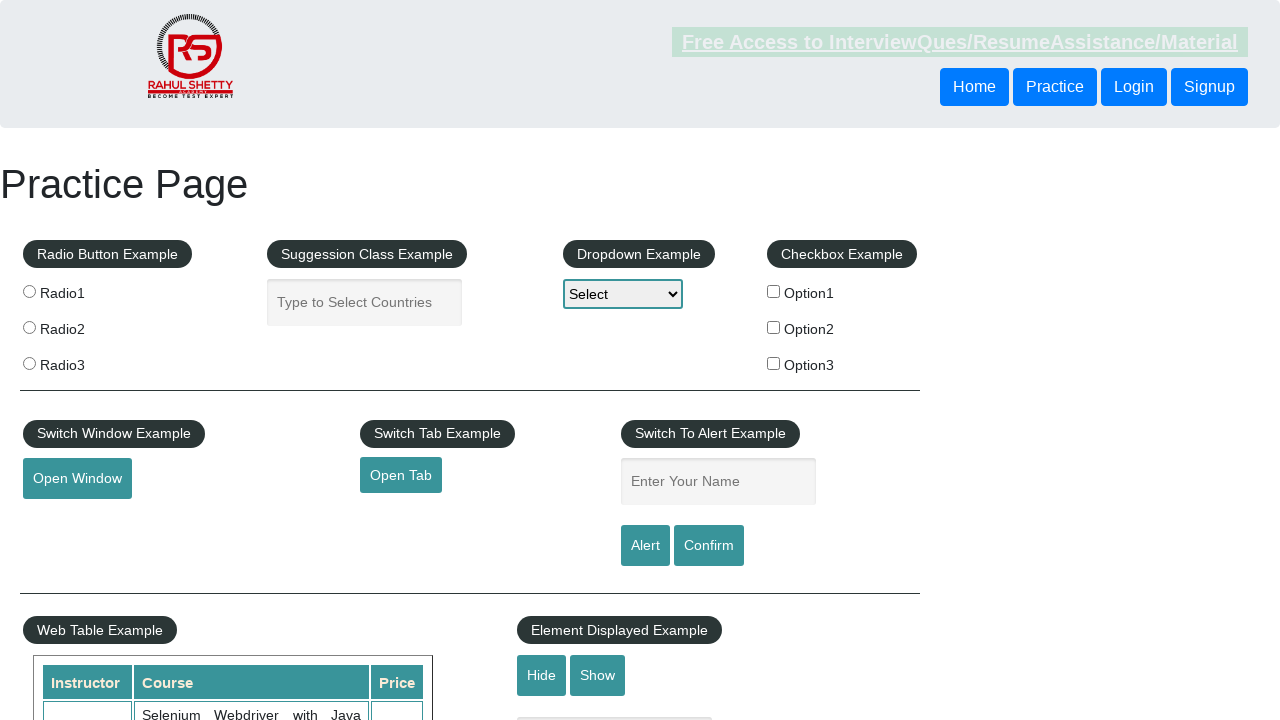

Navigated to automation practice page
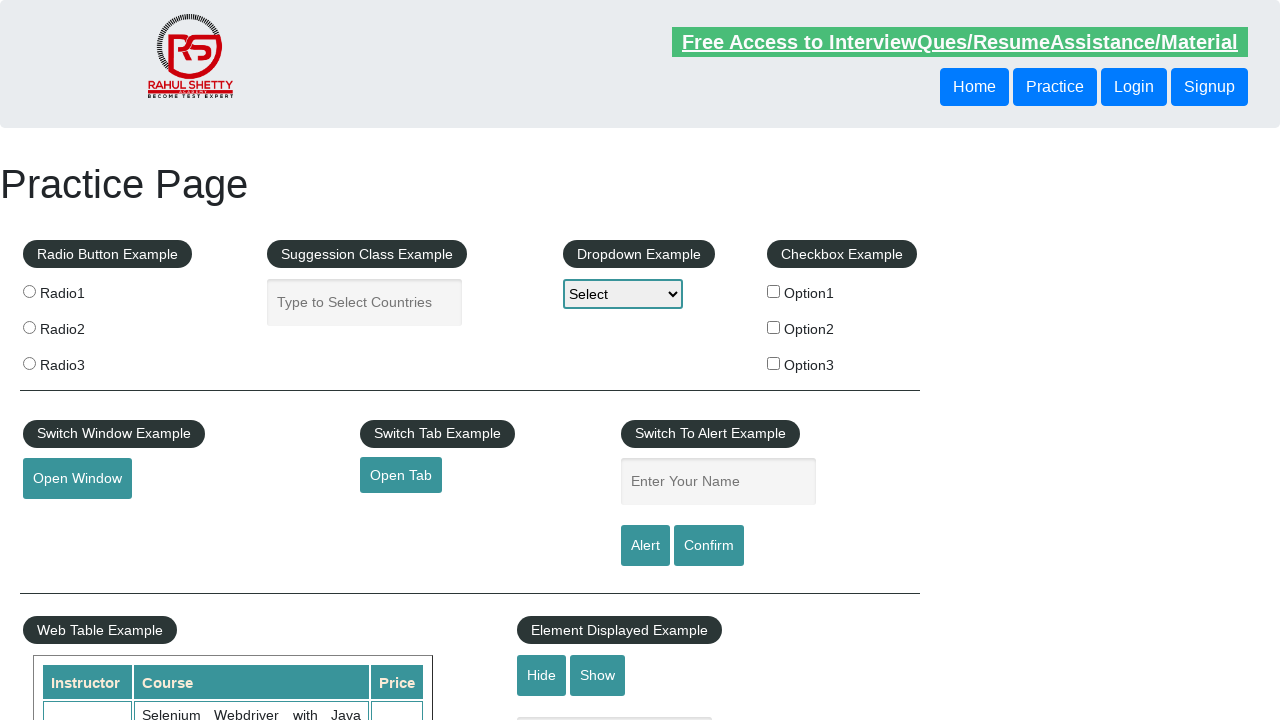

Verified that text box element is visible
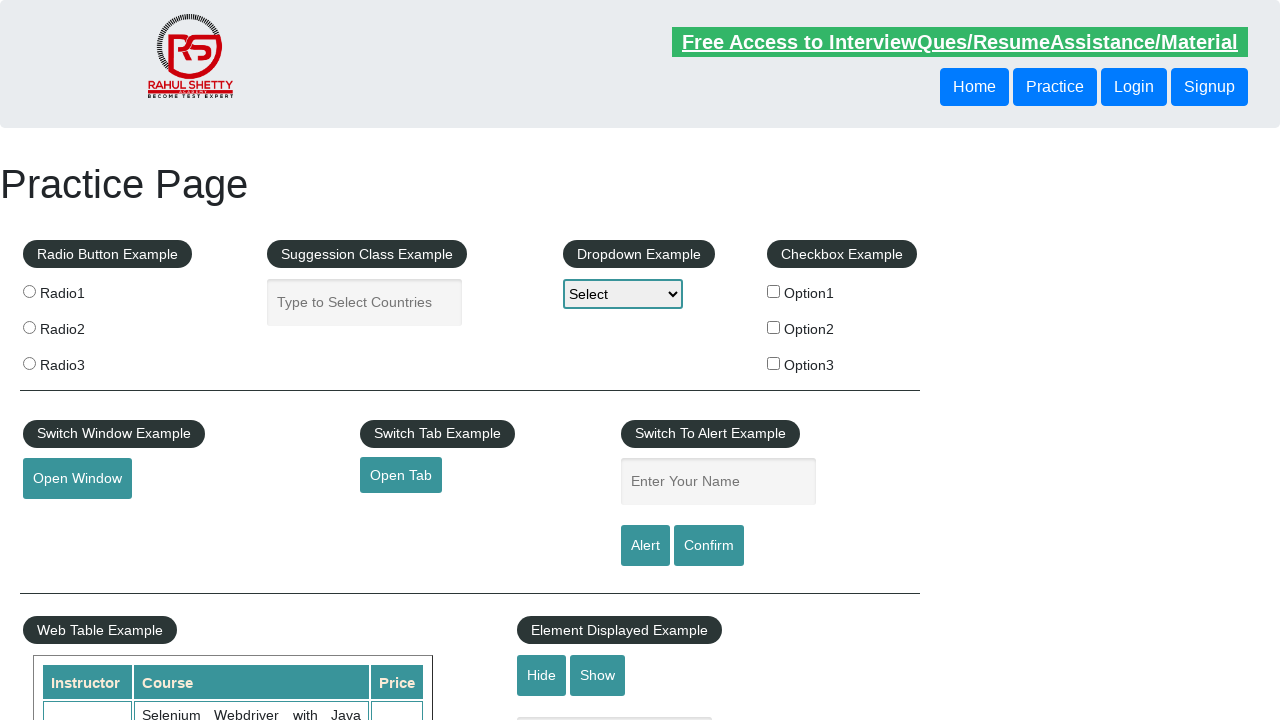

Clicked hide textbox button at (542, 675) on #hide-textbox
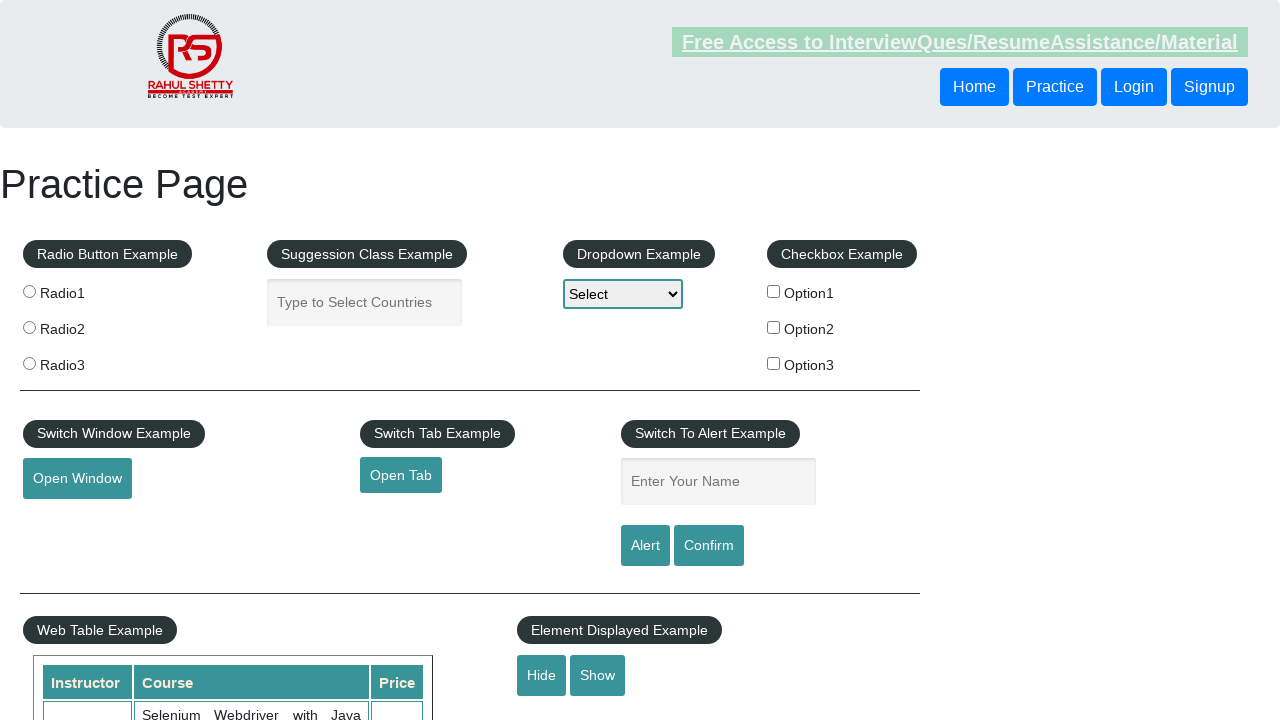

Verified that text box element is now hidden
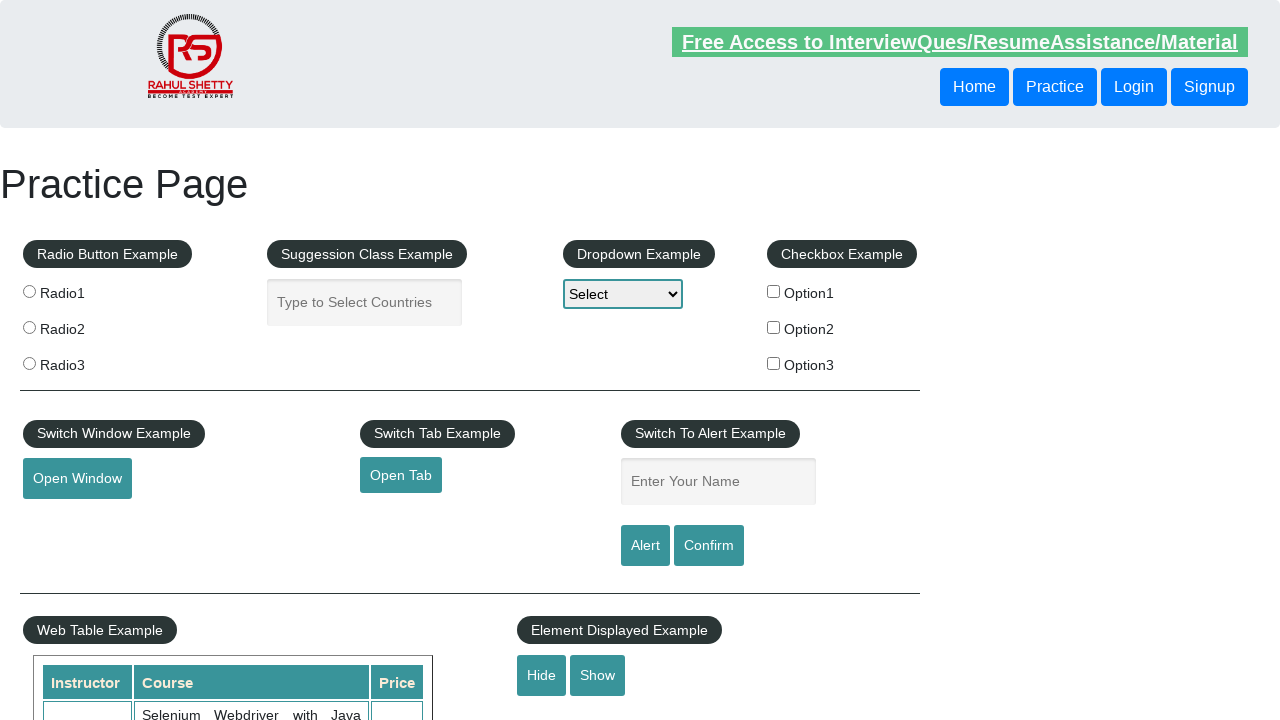

Set up dialog handler to automatically accept dialogs
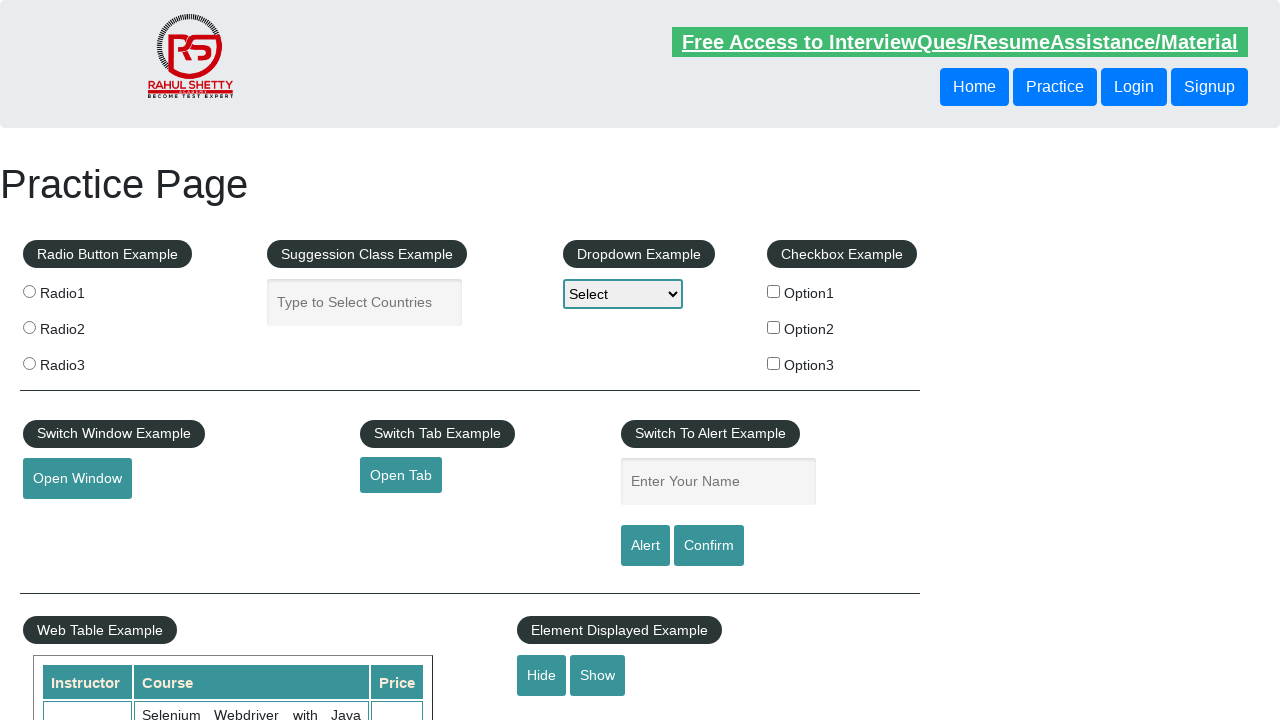

Clicked confirm button to trigger browser dialog at (709, 546) on #confirmbtn
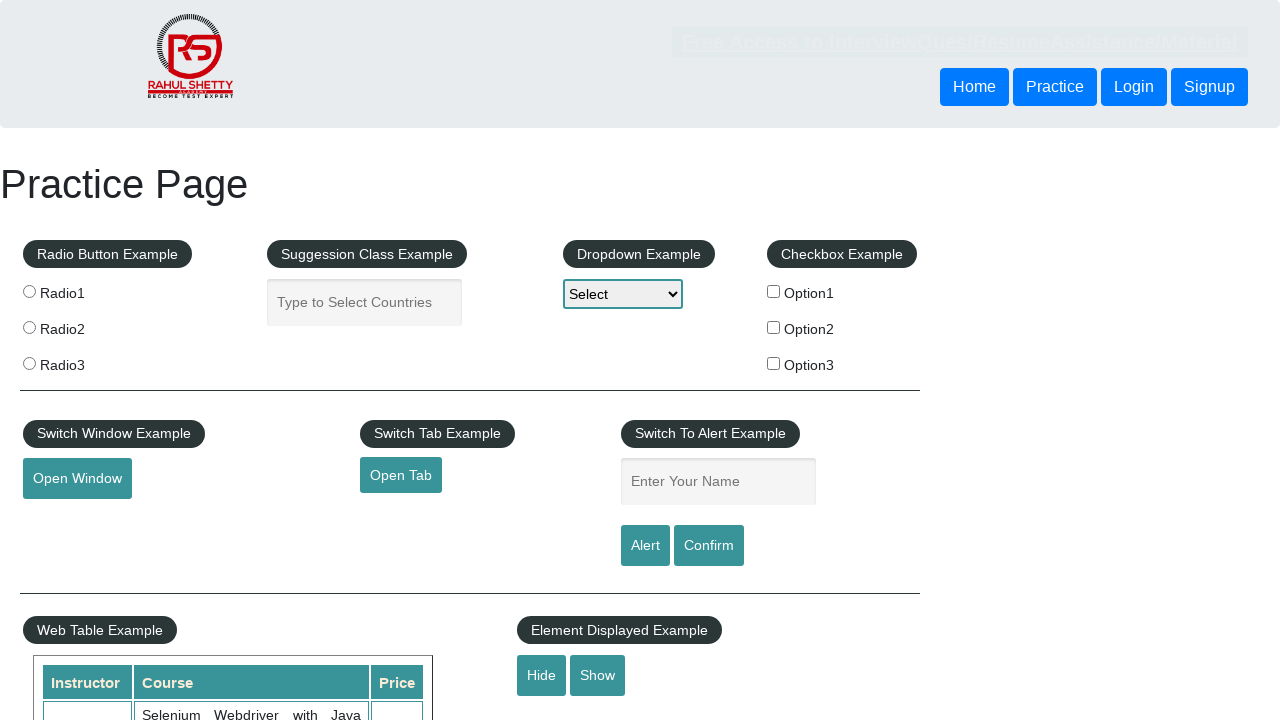

Hovered over mouse hover element at (83, 361) on #mousehover
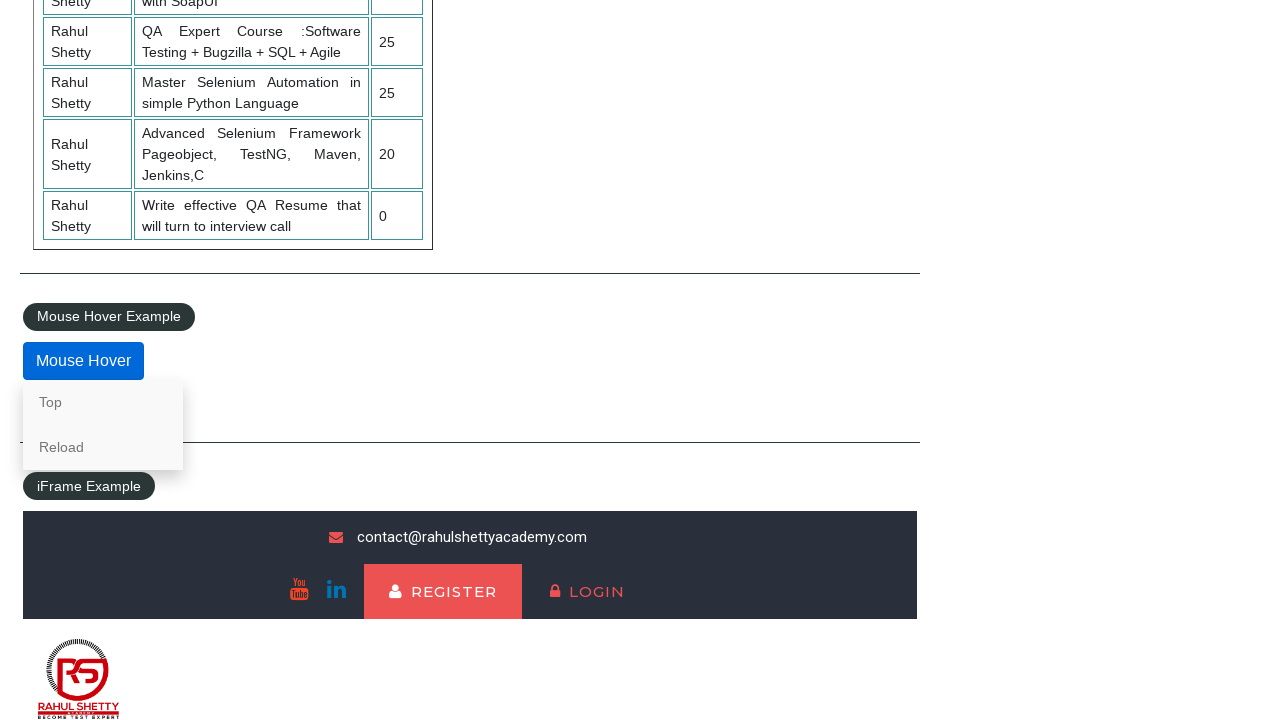

Located iframe with courses content
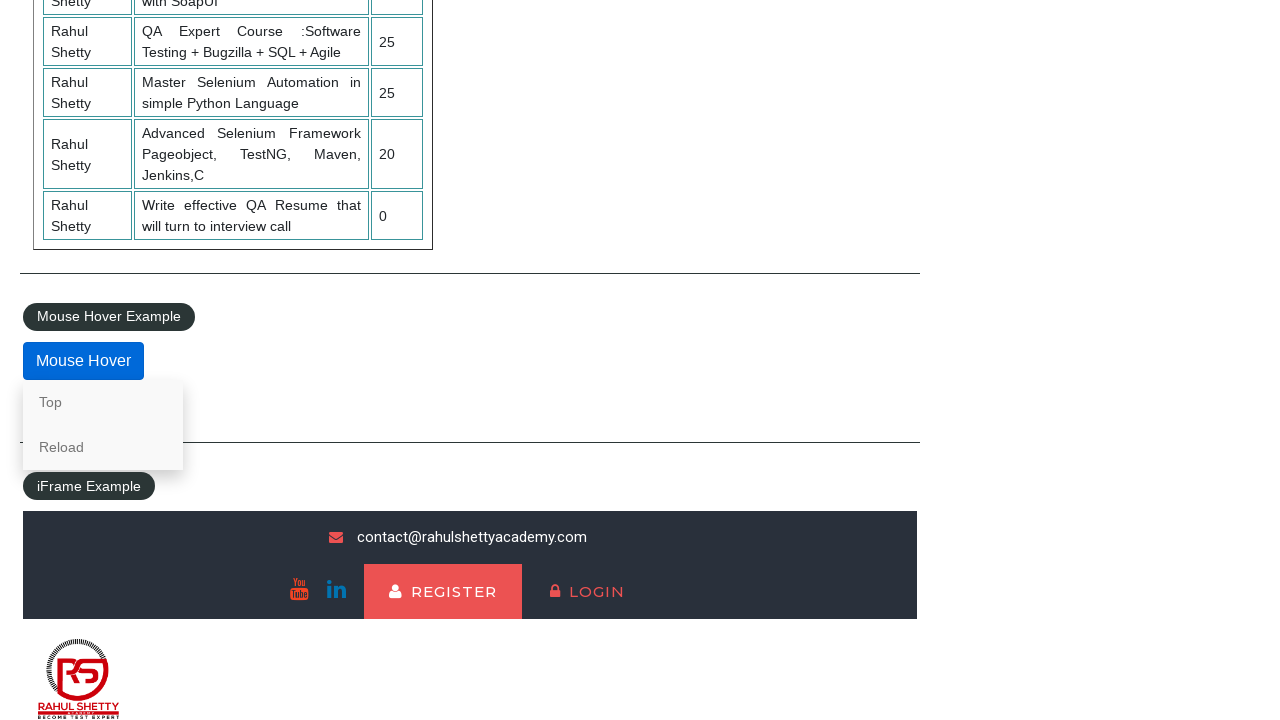

Clicked lifetime access link inside iframe at (307, 675) on #courses-iframe >> internal:control=enter-frame >> li a[href*='lifetime-access']
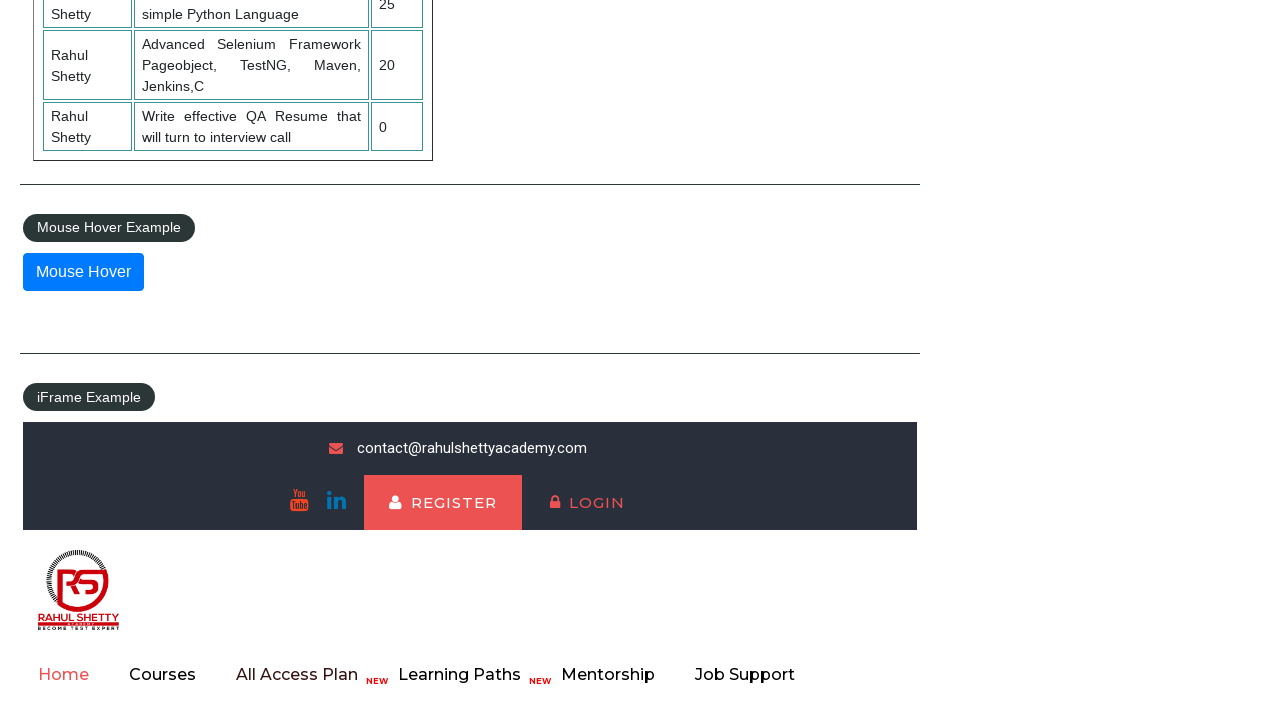

Waited for and verified h2 text element in iframe
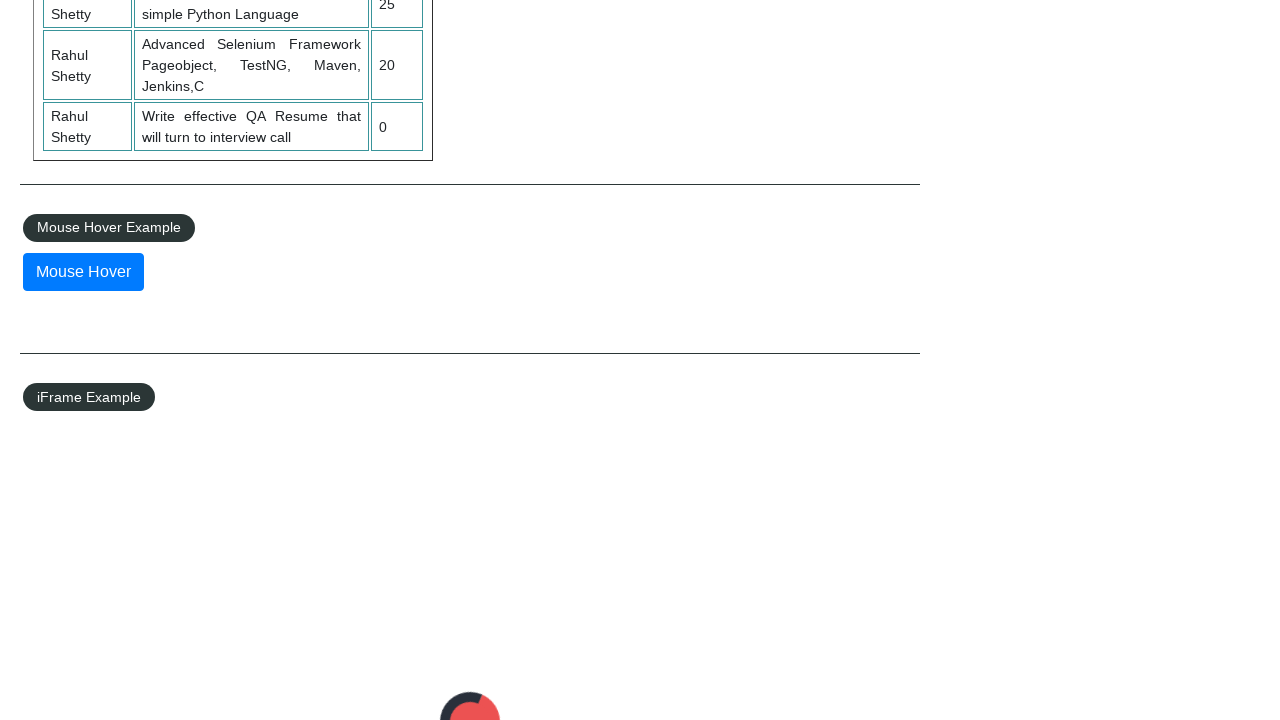

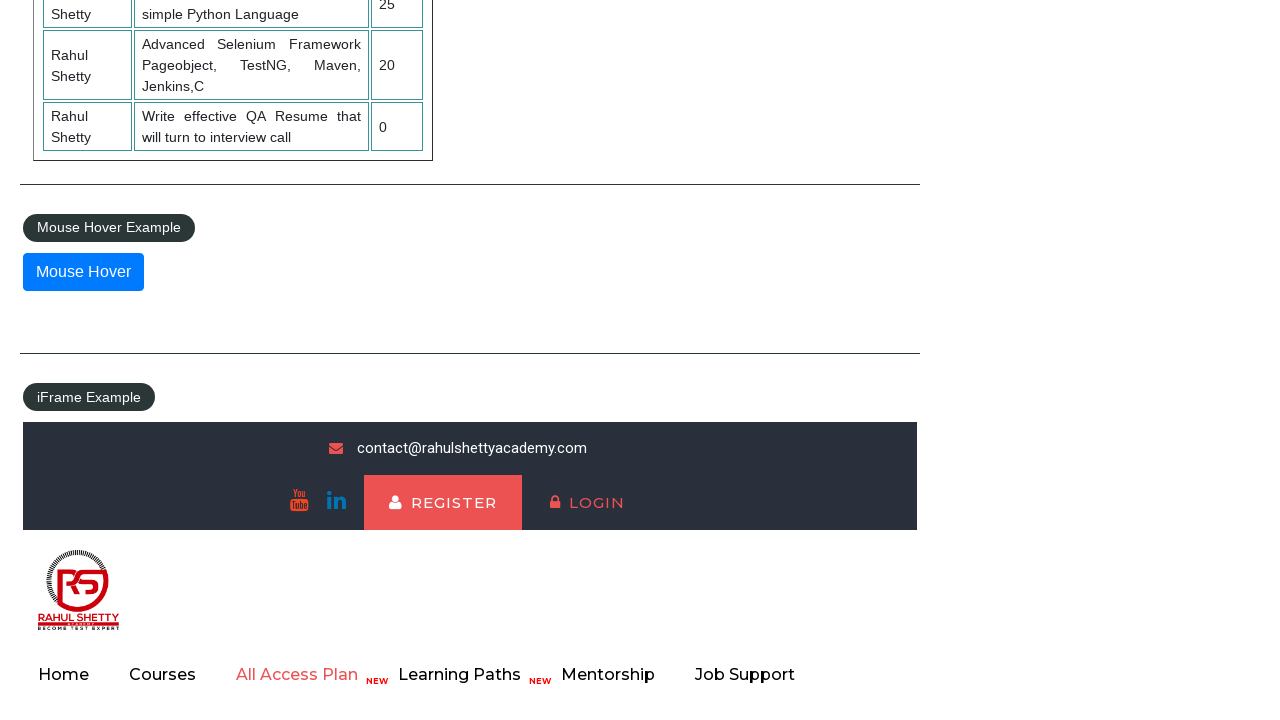